Tests the add/remove elements functionality by clicking the "Add Element" button 5 times and verifying that 5 "Delete" buttons are created.

Starting URL: http://the-internet.herokuapp.com/add_remove_elements/

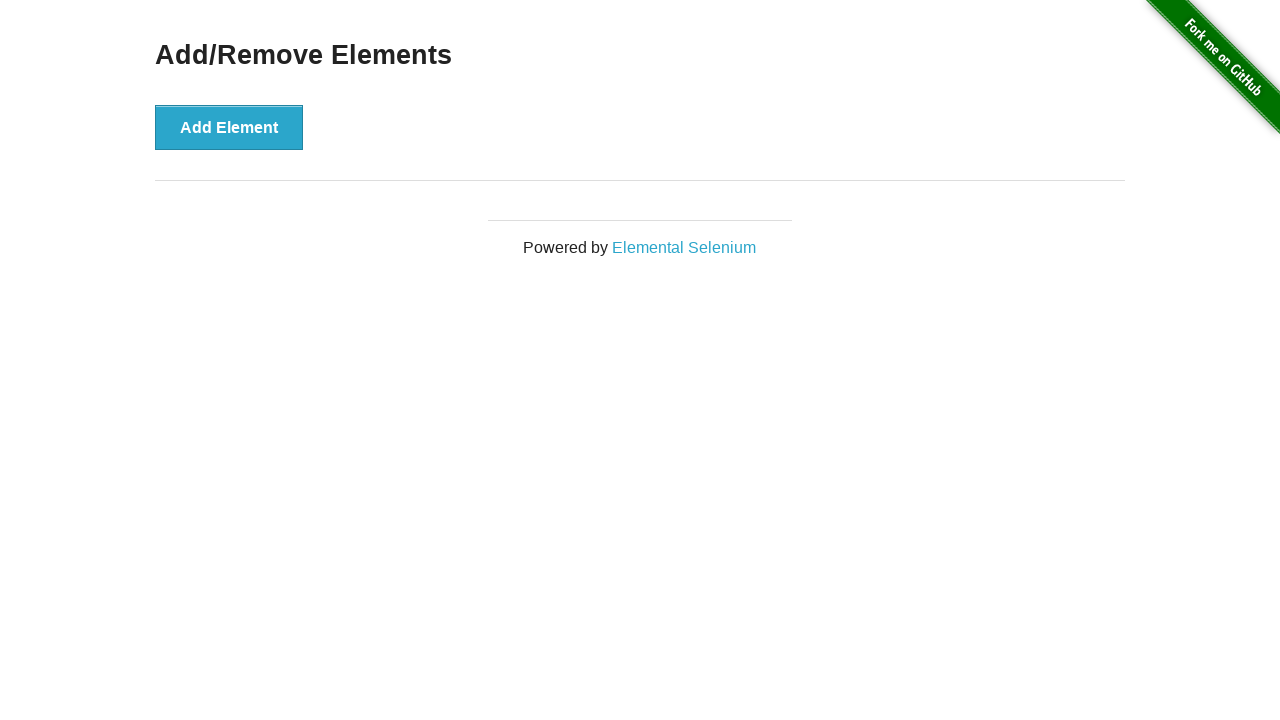

Clicked 'Add Element' button at (229, 127) on button[onclick="addElement()"]
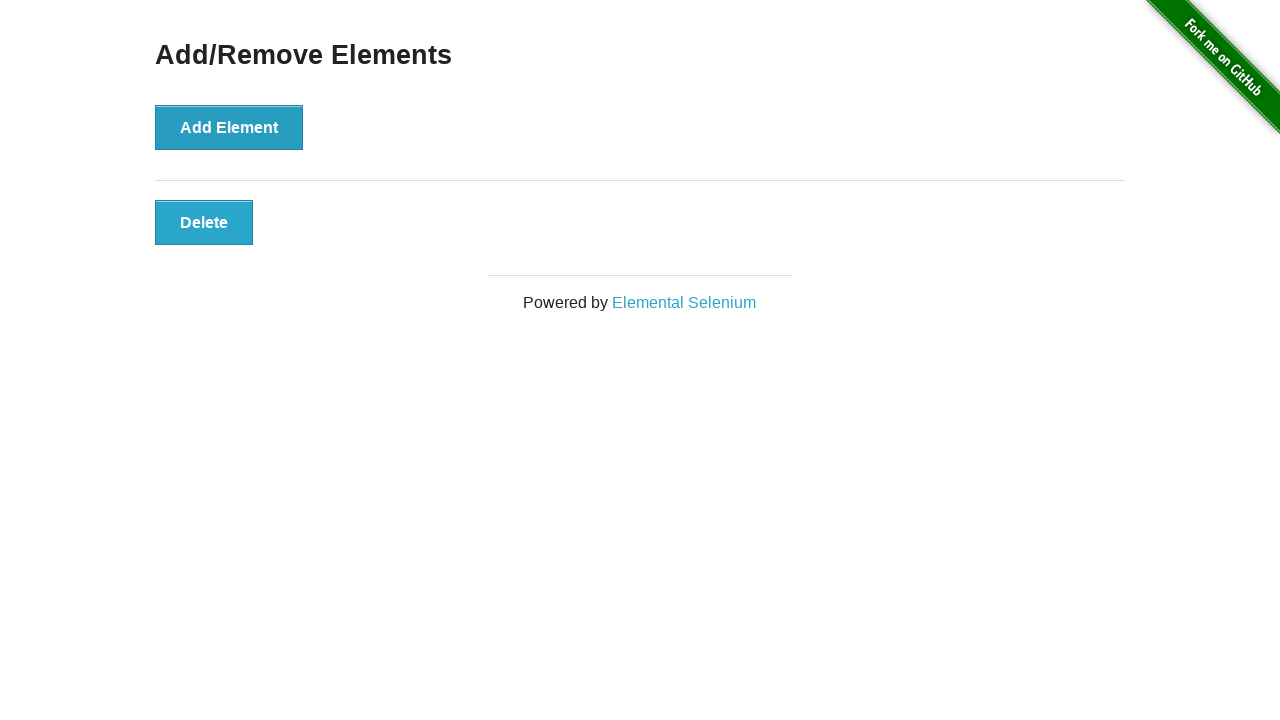

Clicked 'Add Element' button at (229, 127) on button[onclick="addElement()"]
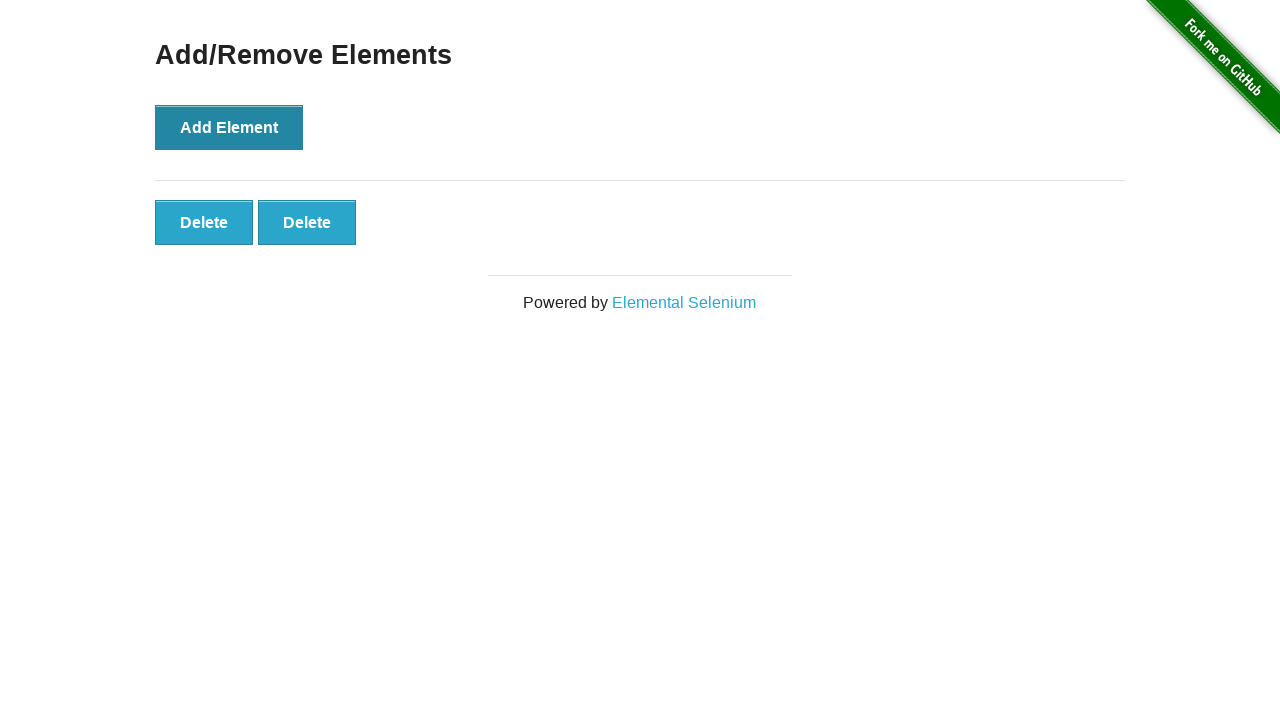

Clicked 'Add Element' button at (229, 127) on button[onclick="addElement()"]
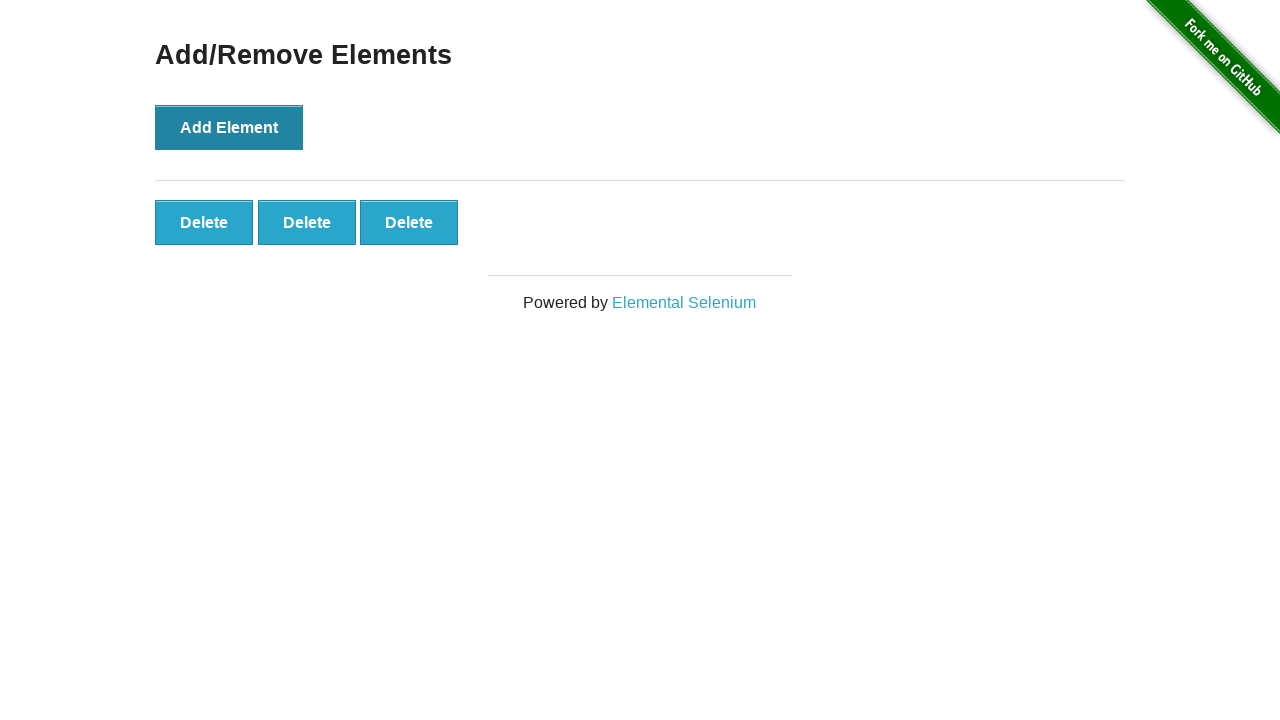

Clicked 'Add Element' button at (229, 127) on button[onclick="addElement()"]
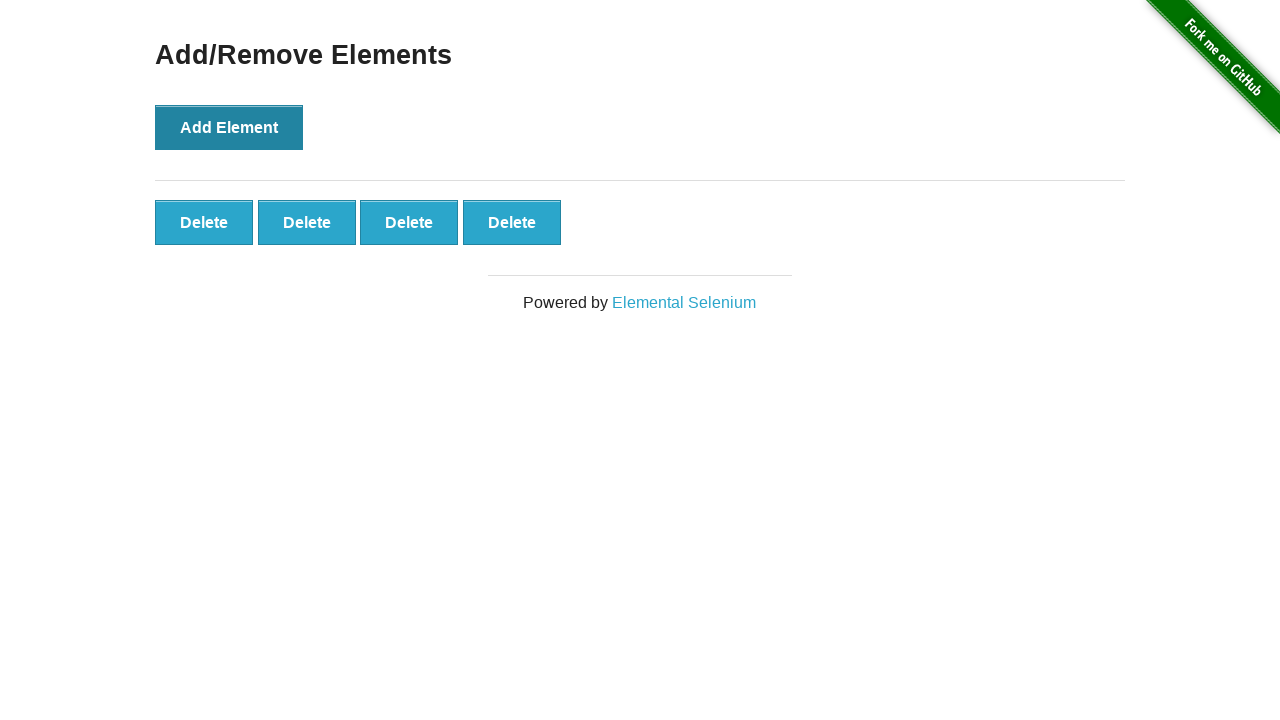

Clicked 'Add Element' button at (229, 127) on button[onclick="addElement()"]
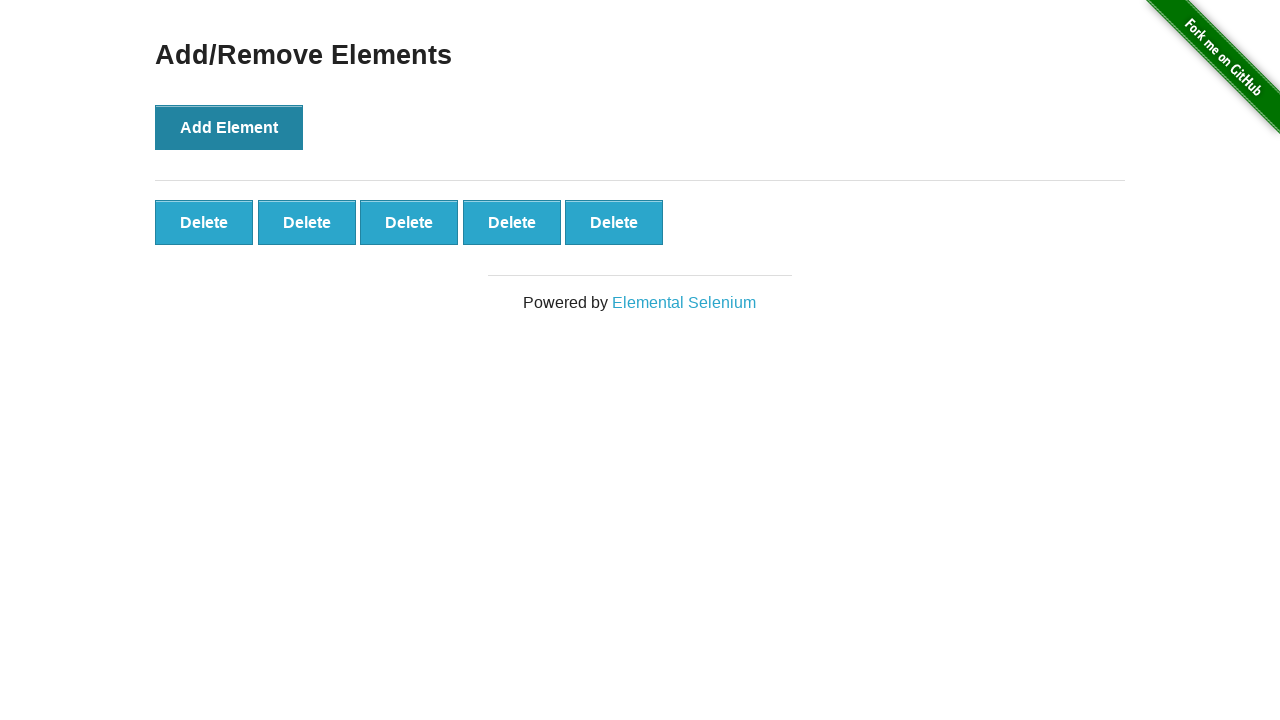

Delete buttons appeared after adding 5 elements
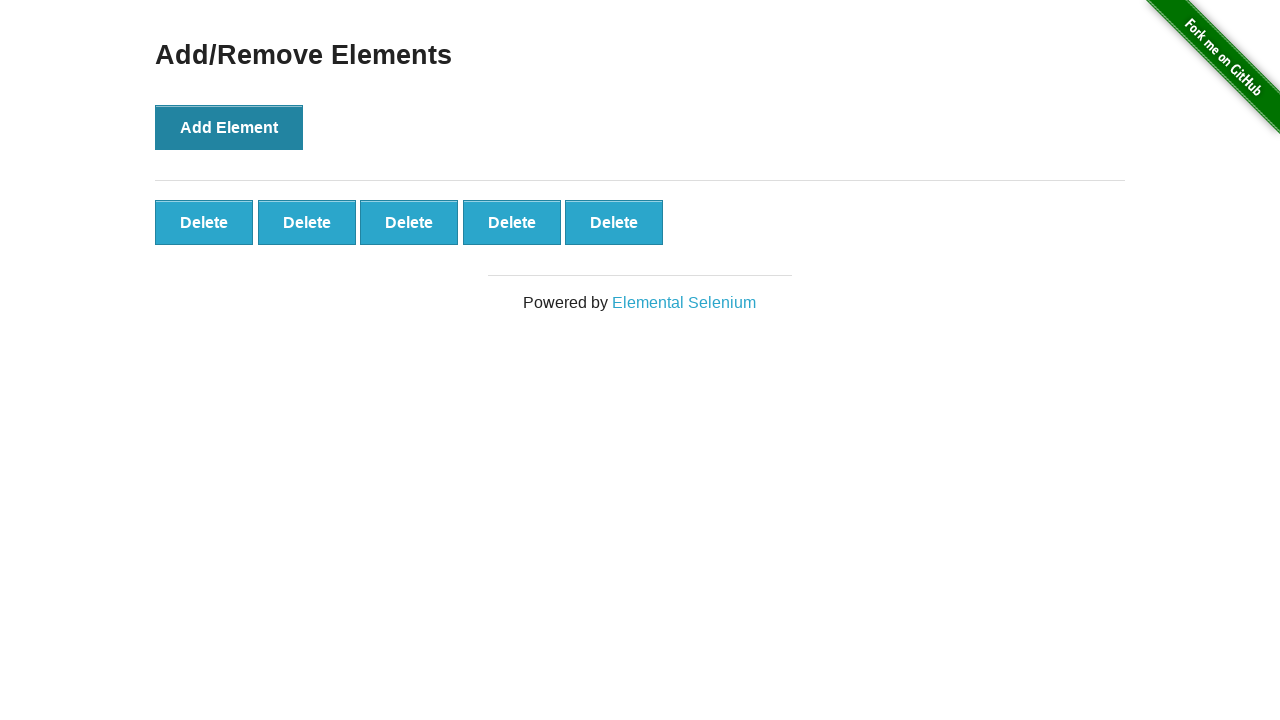

Verified that exactly 5 delete buttons are present
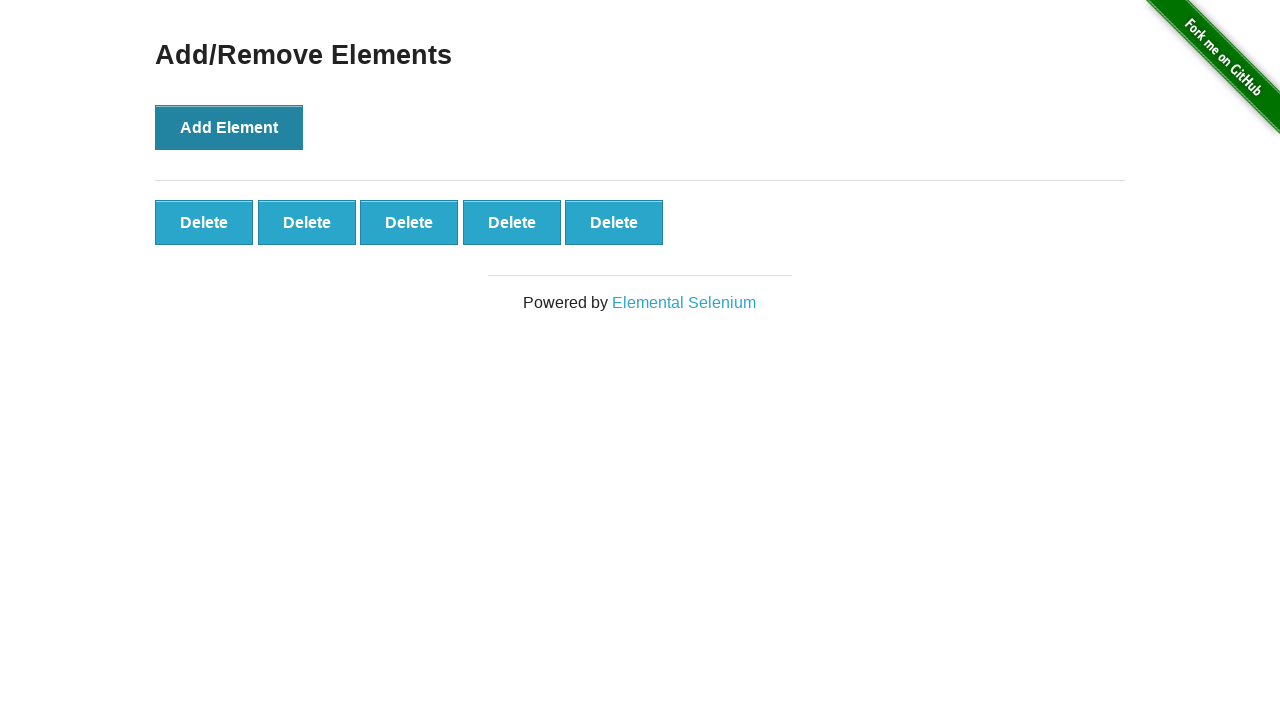

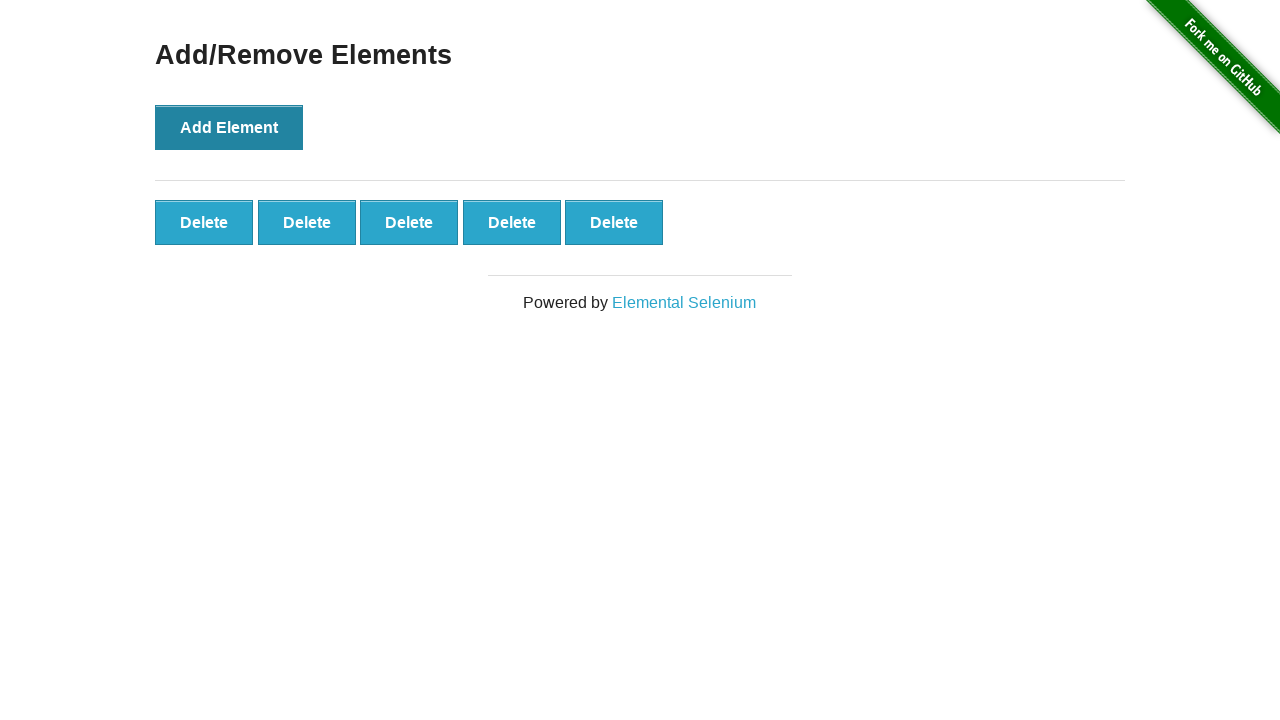